Navigates to a test blog page and maximizes the browser window for viewing

Starting URL: https://omayo.blogspot.com

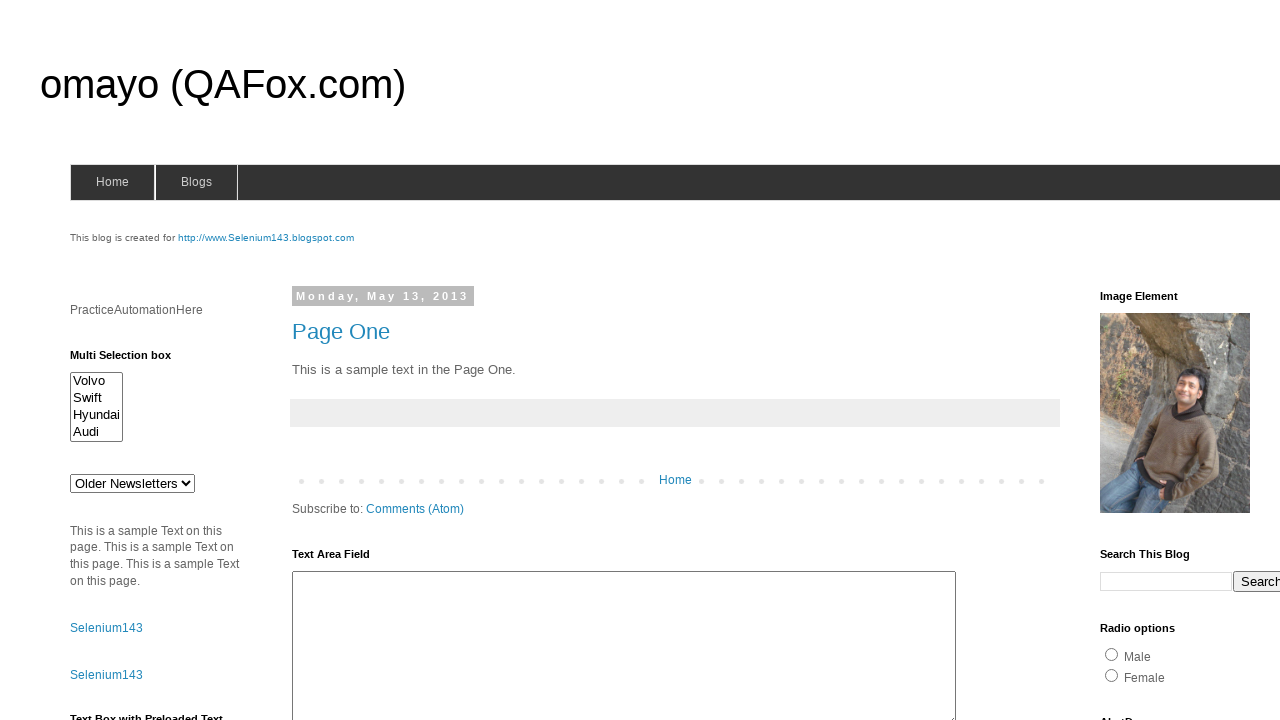

Navigated to test blog page at https://omayo.blogspot.com
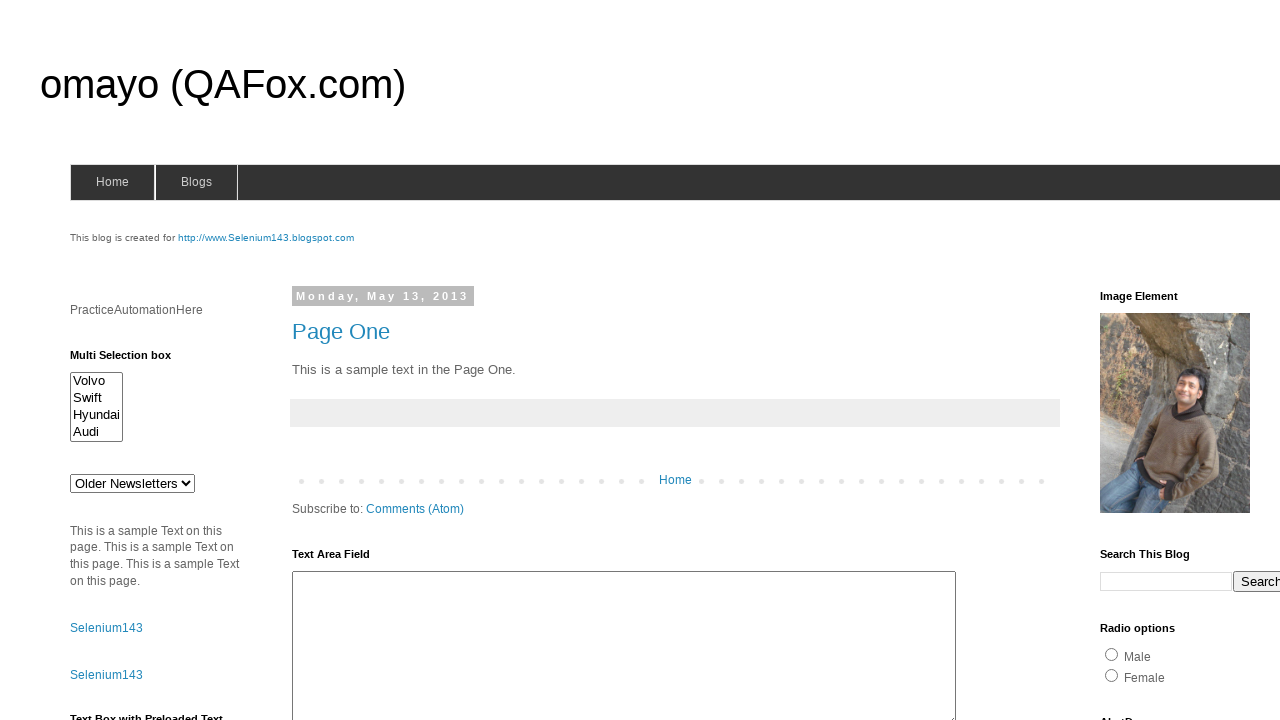

Page fully loaded and network idle
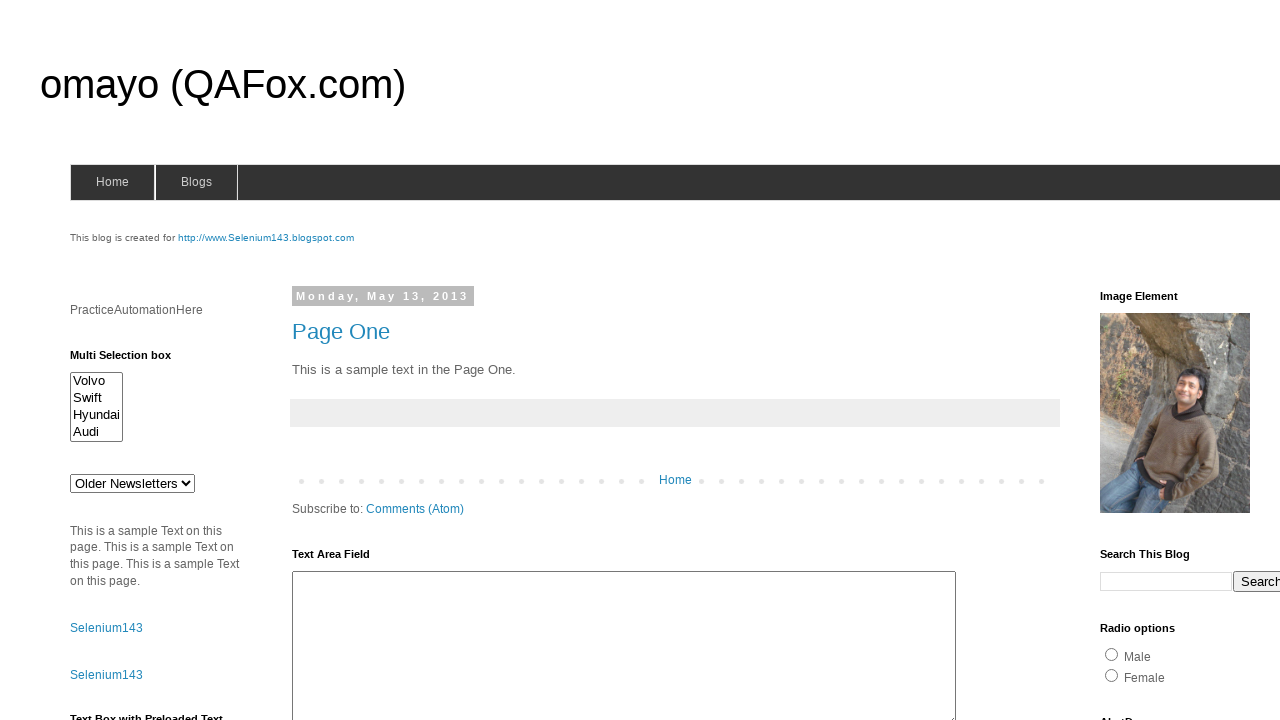

Maximized browser window for viewing
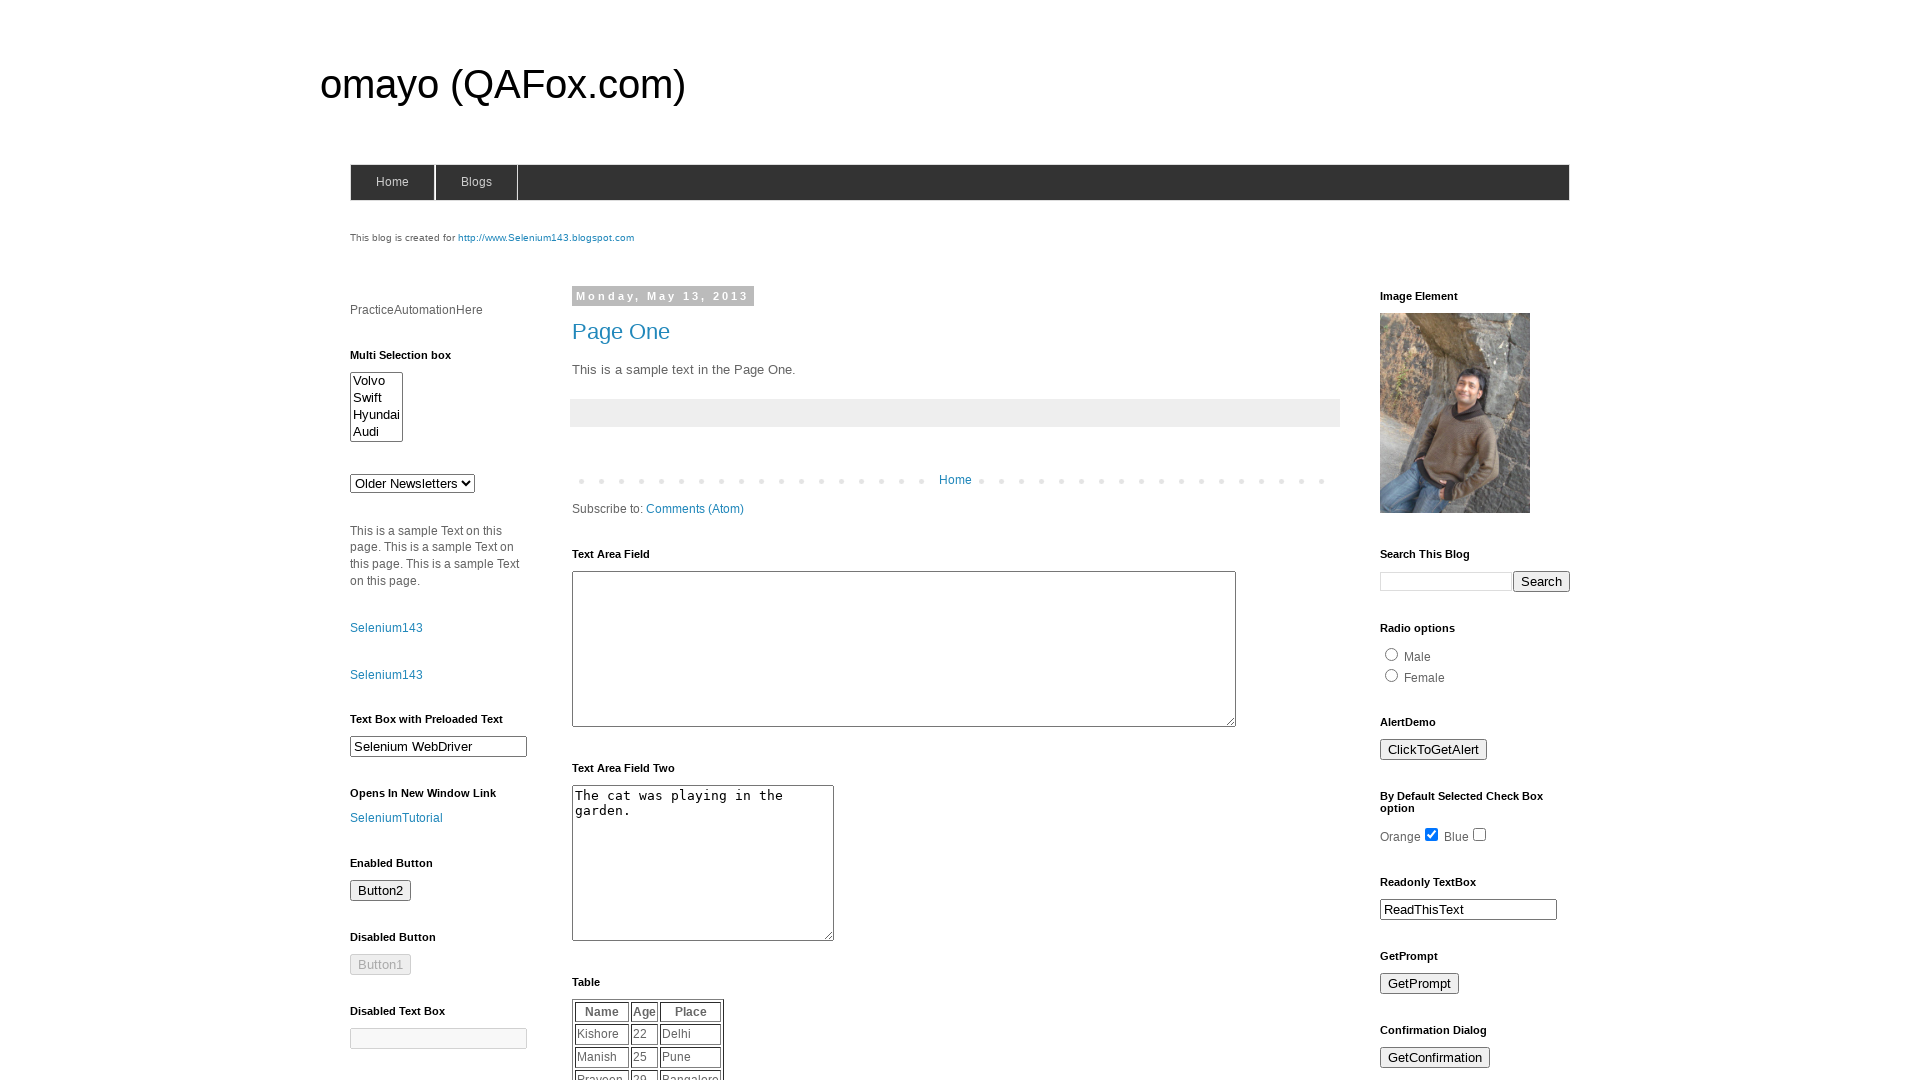

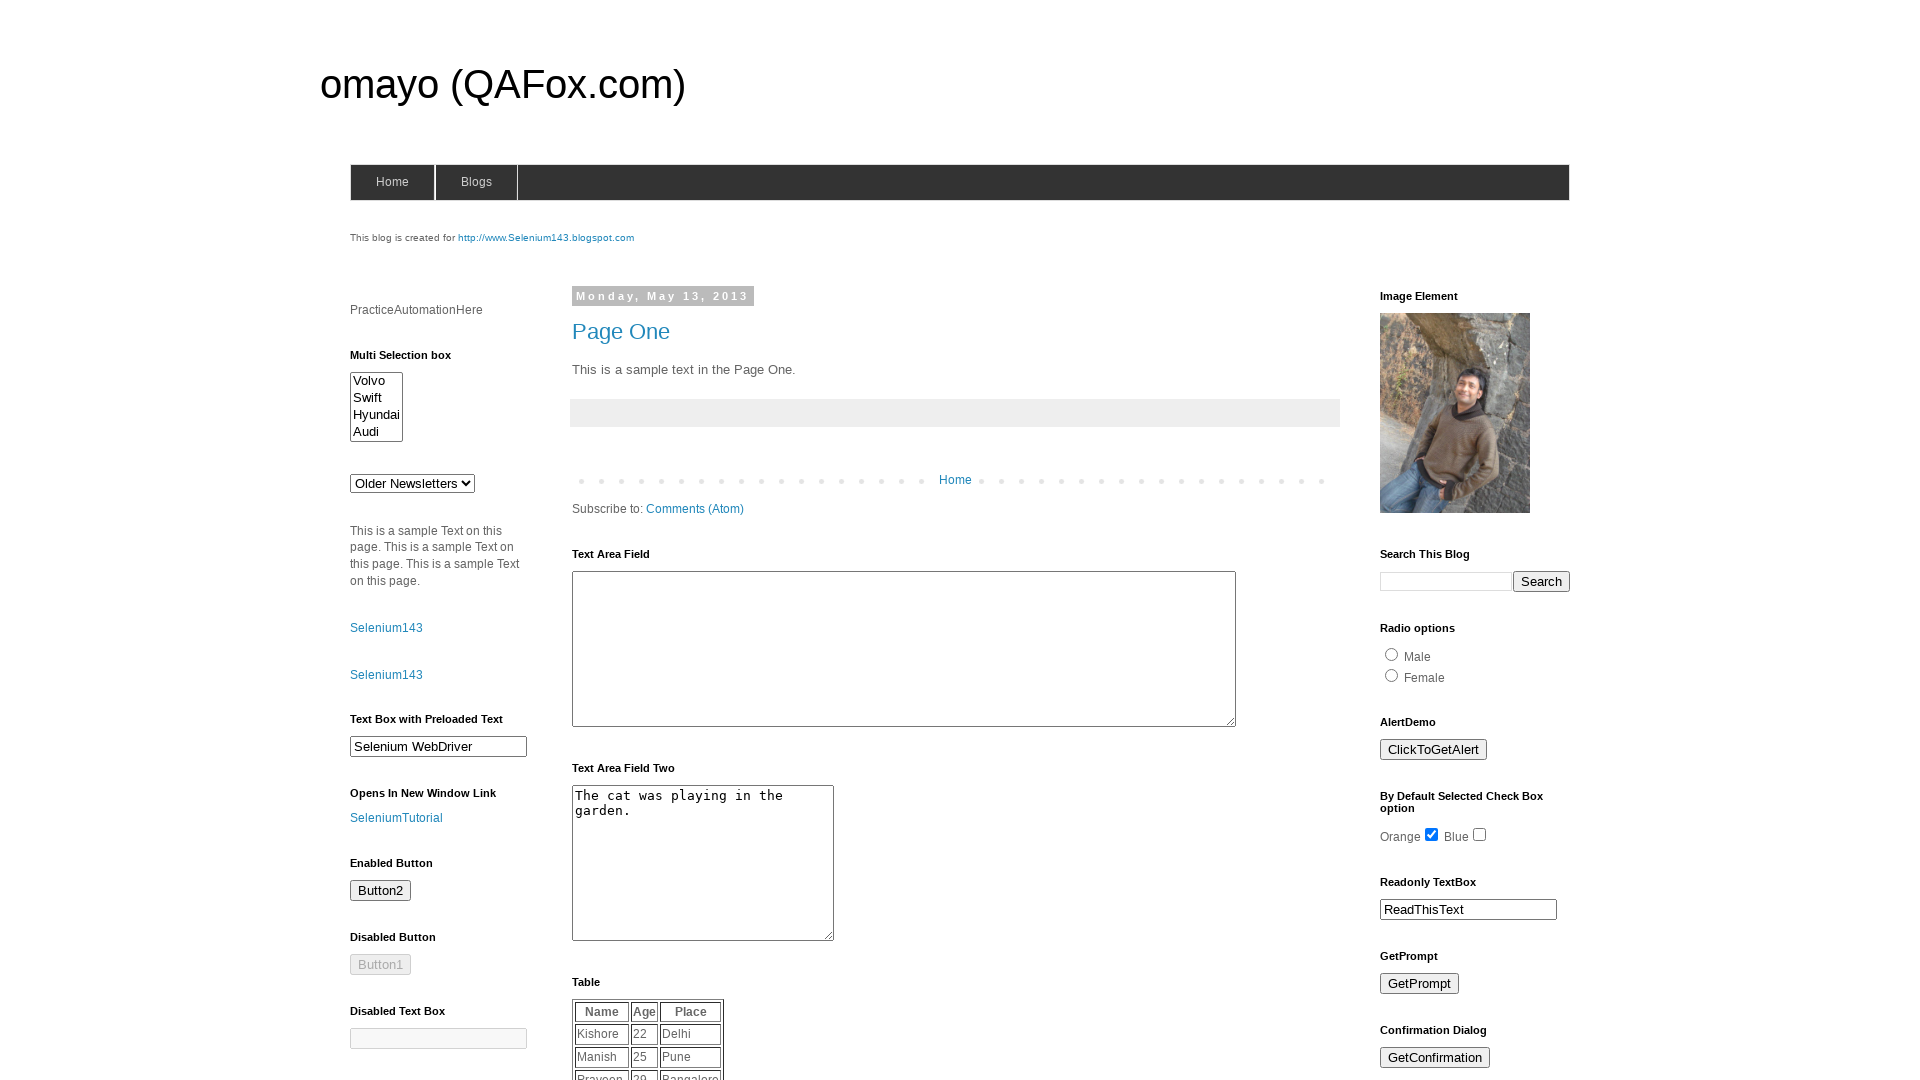